Tests password field with capital characters at length greater than 10

Starting URL: https://buggy.justtestit.org/register

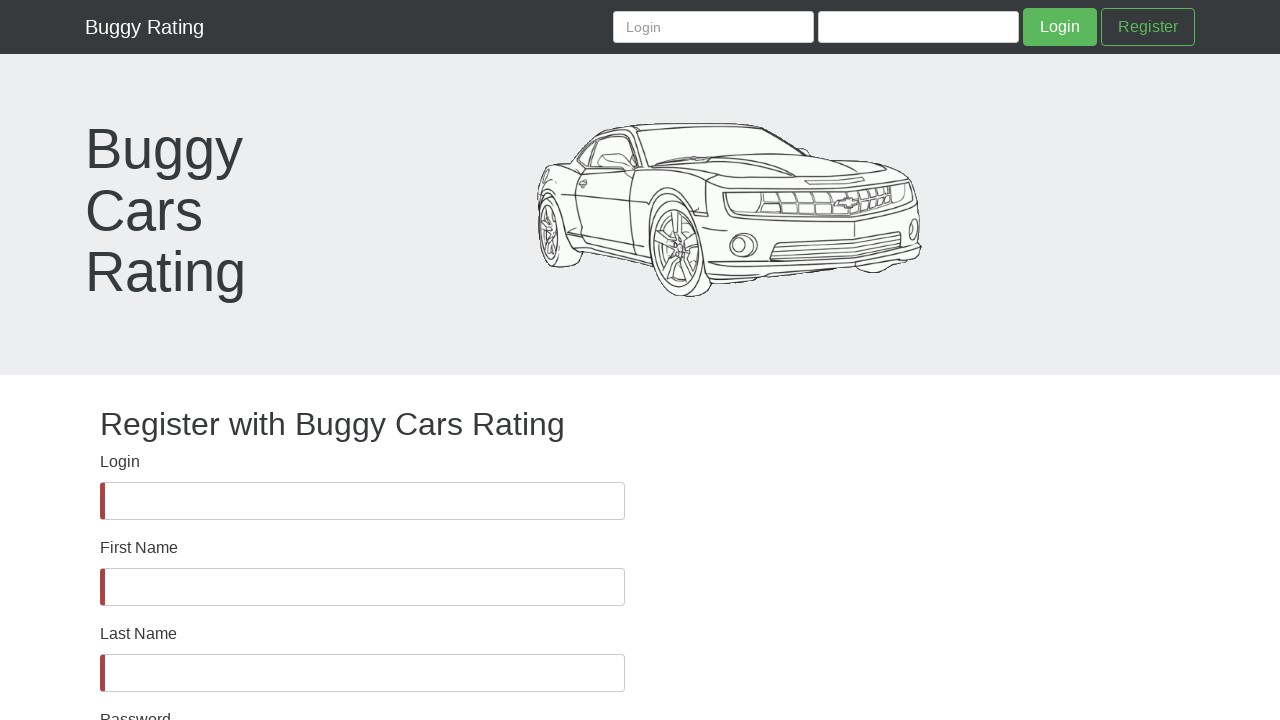

Password field is visible
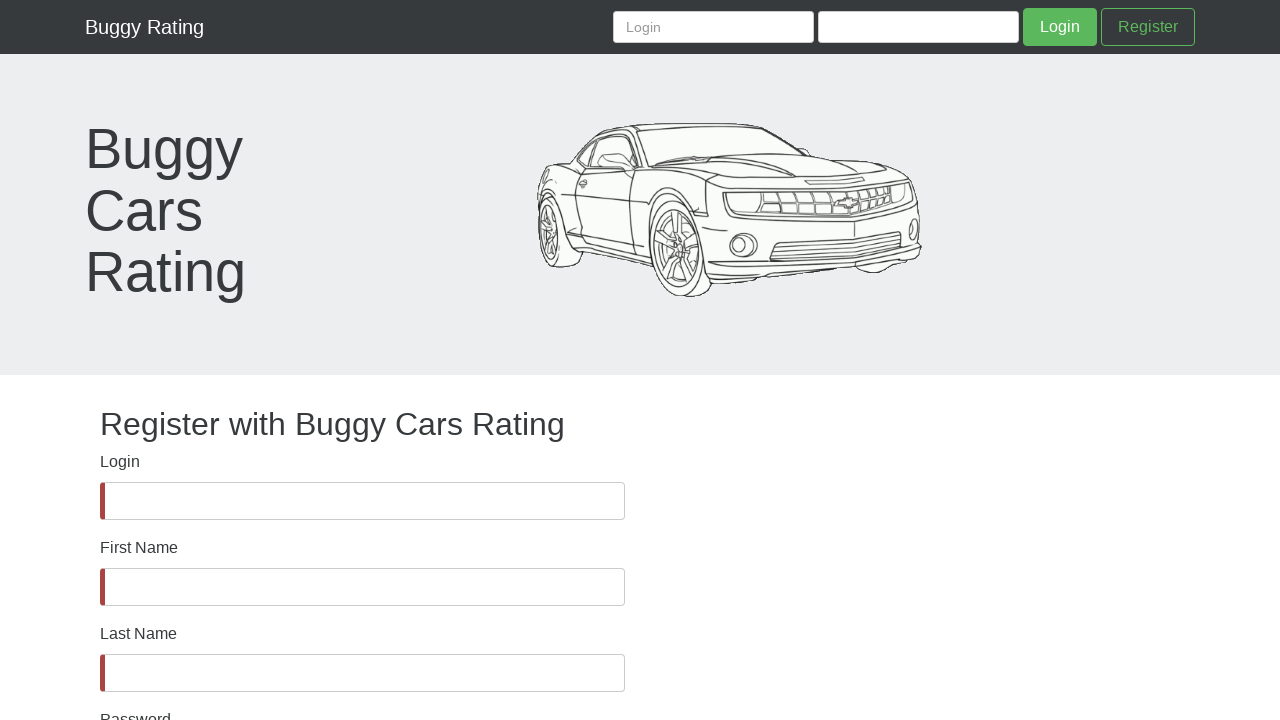

Filled password field with capital characters string (32 characters long): 'ASDFQWFORIJIRJORJIRJROIJROIIER' on #password
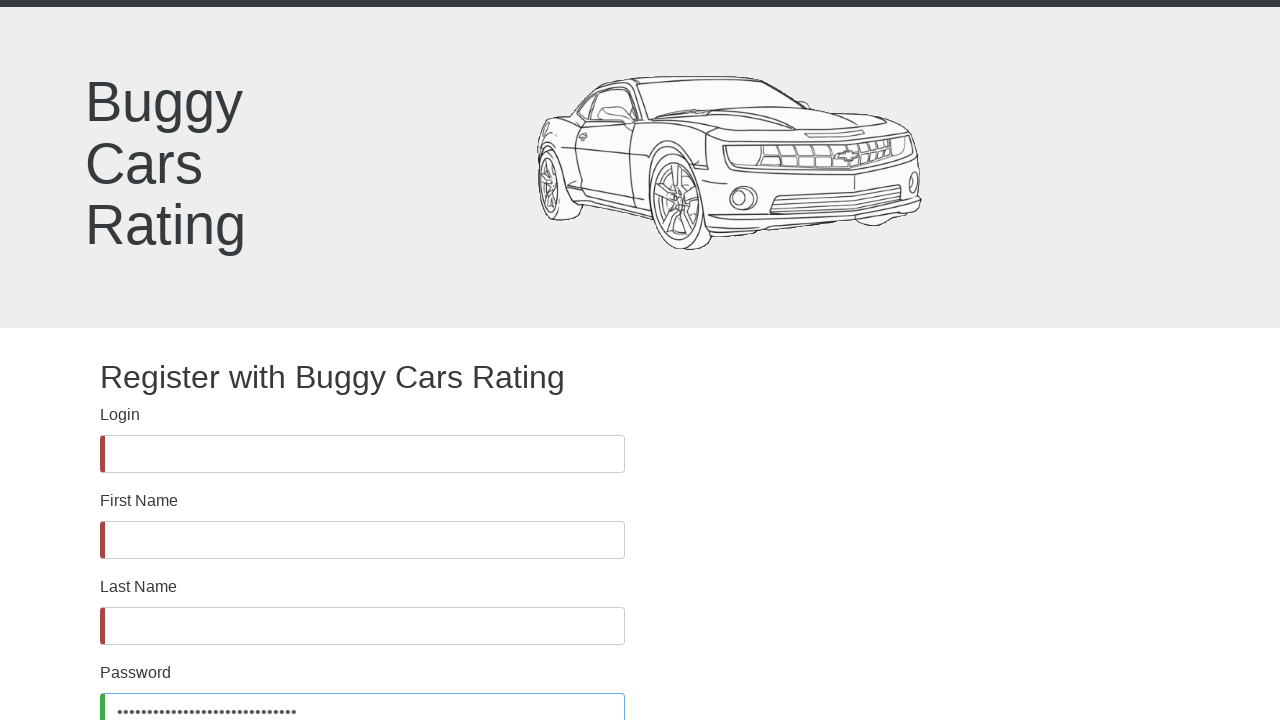

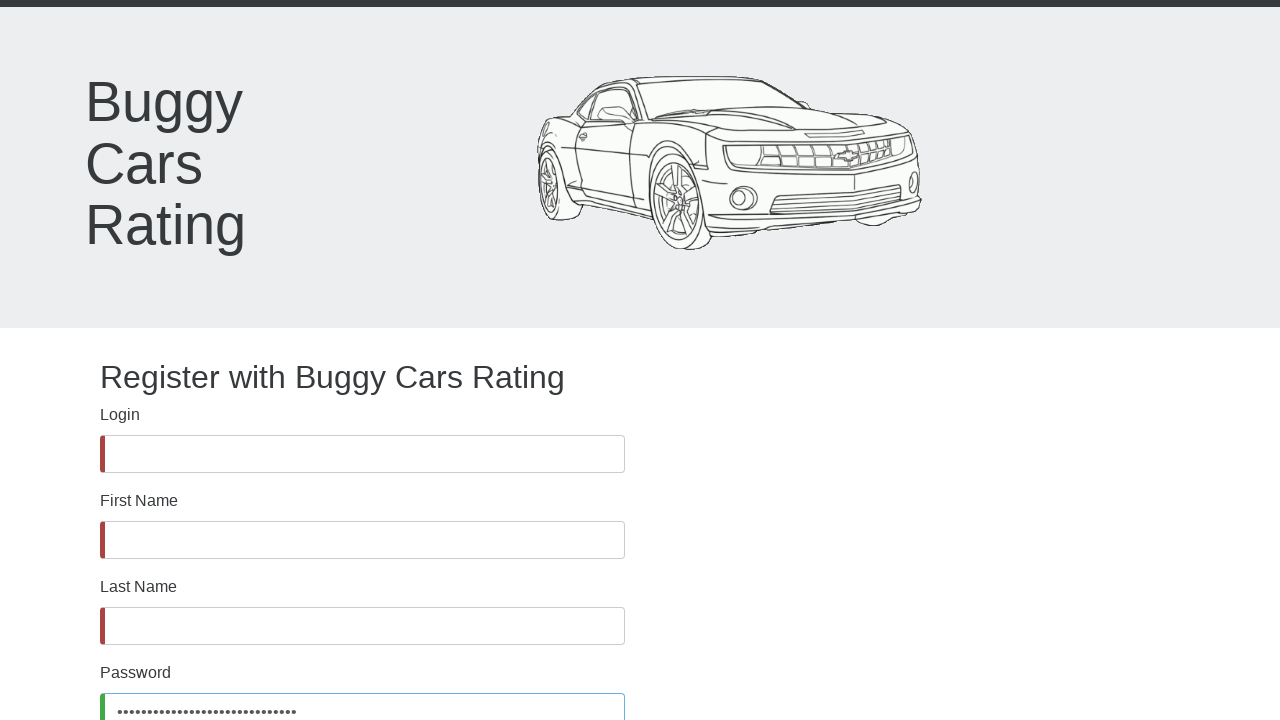